Navigates to a world countries list page and scrolls to the bottom of the page

Starting URL: https://www.worldometers.info/geography/alphabetical-list-of-countries/

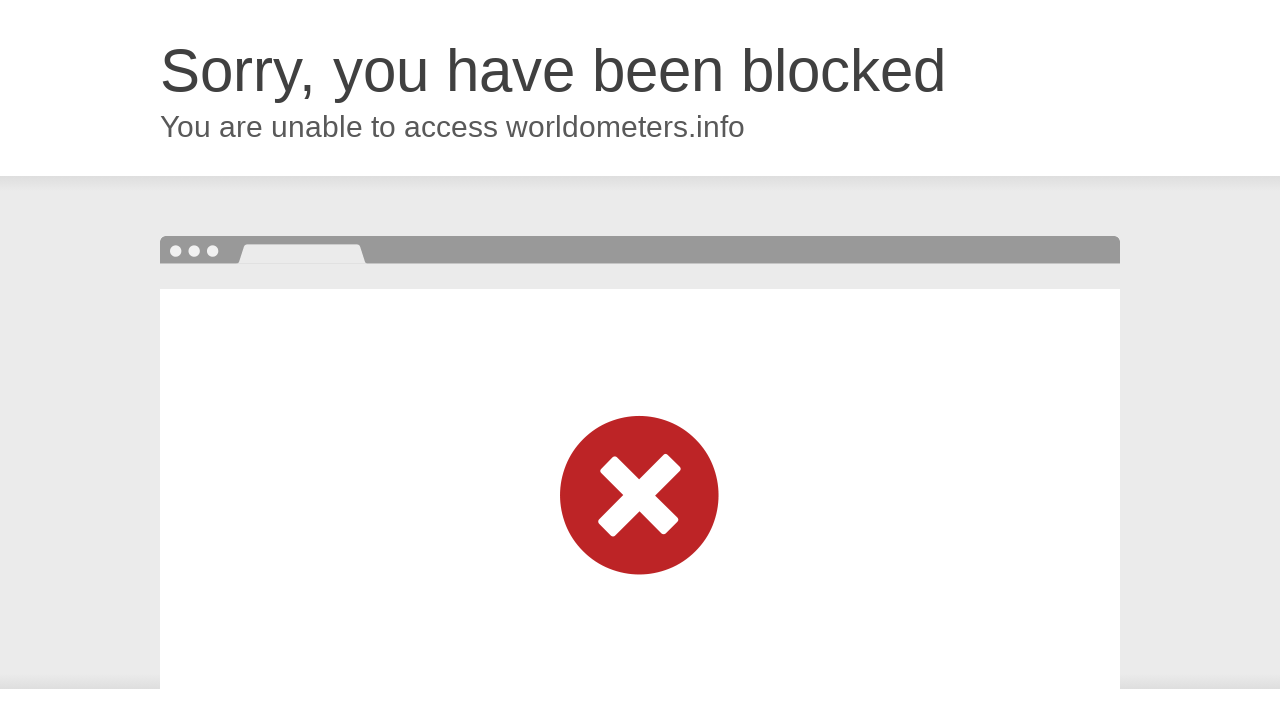

Navigated to world countries list page
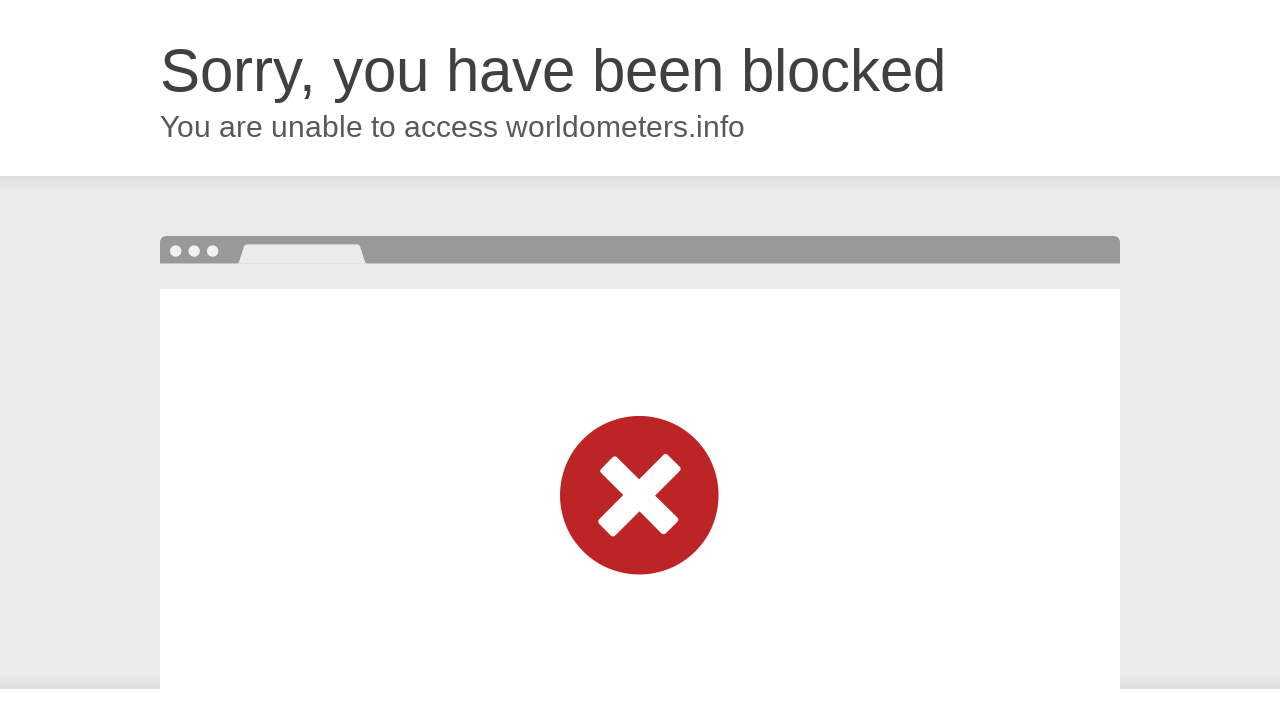

Scrolled to the bottom of the page
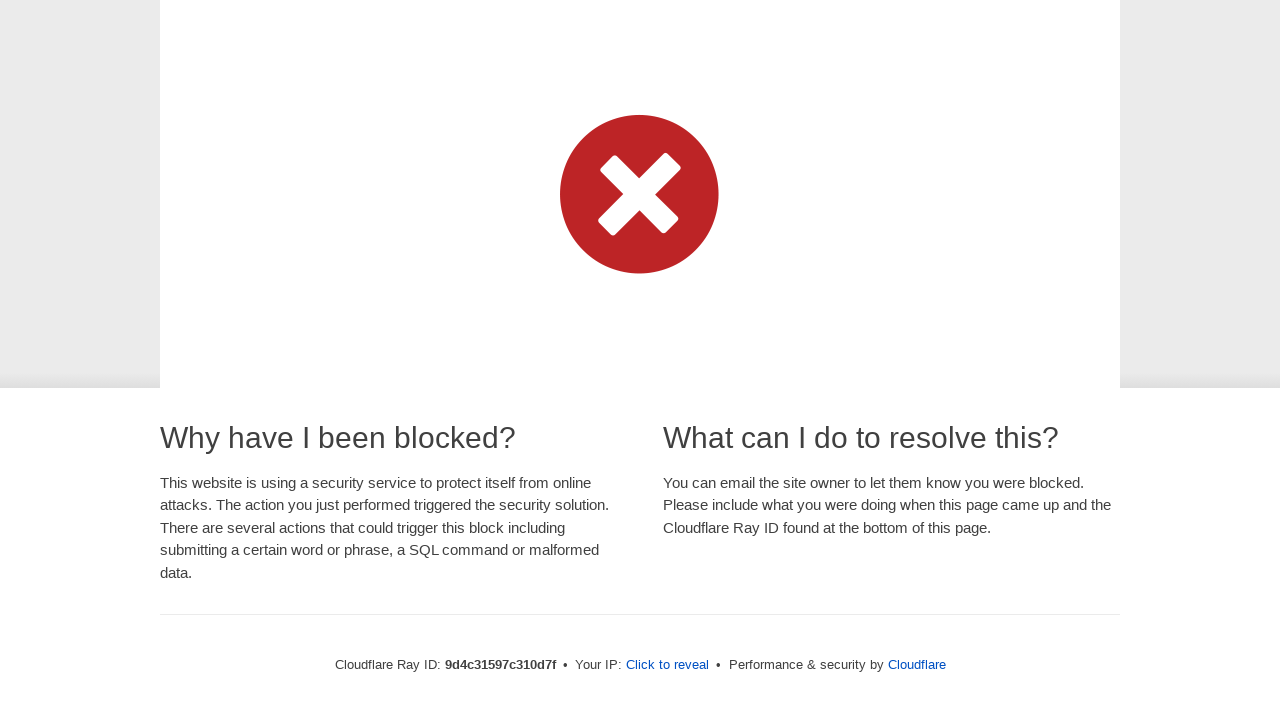

Waited for content to be visible after scroll
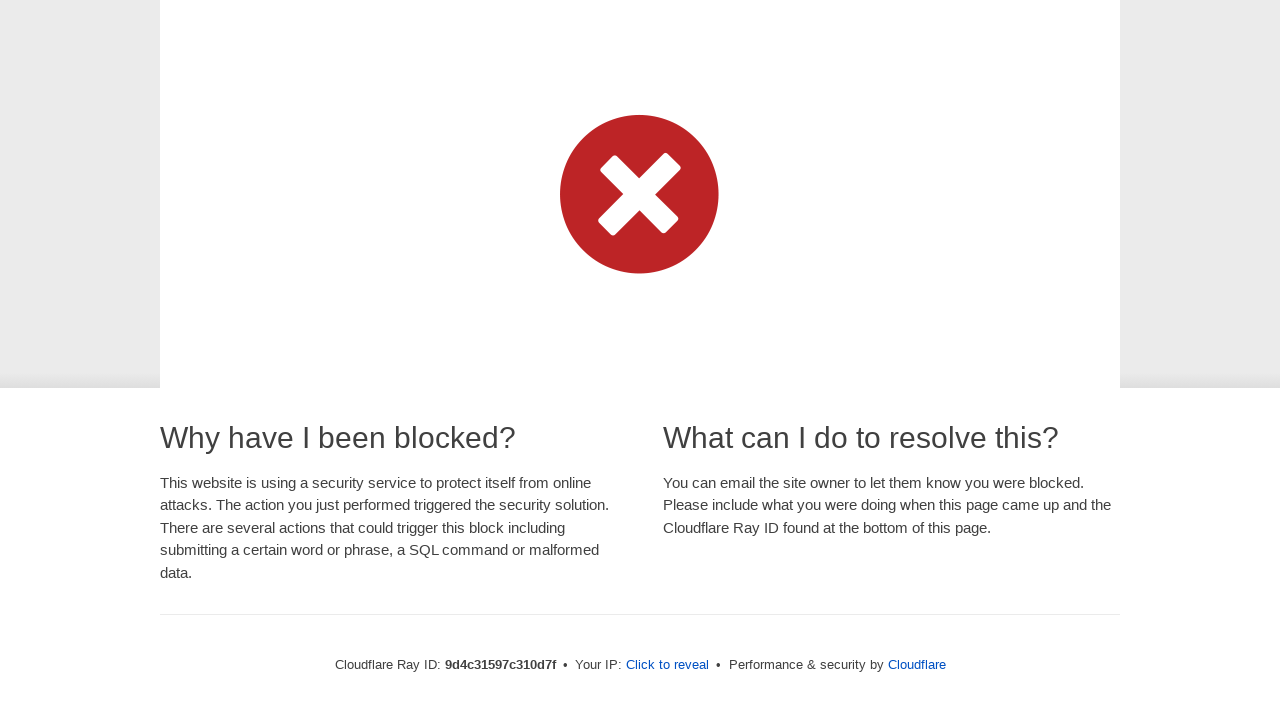

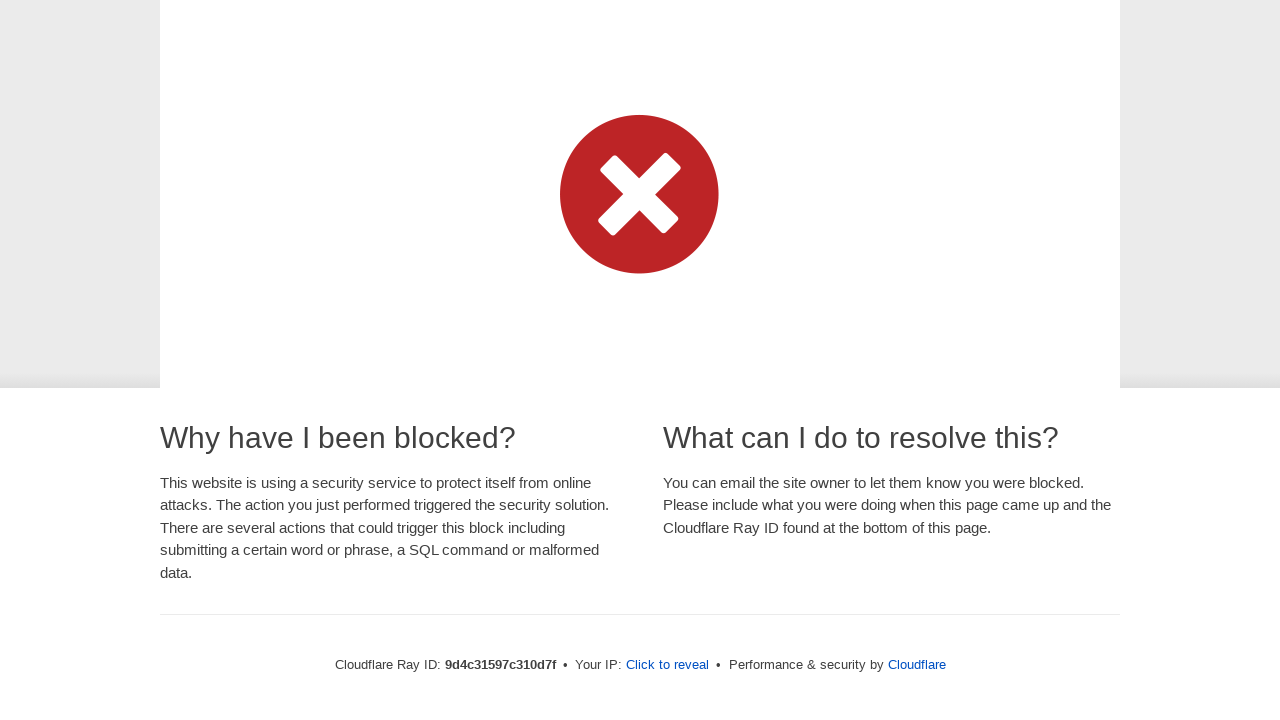